Tests the dynamic controls page by verifying the textbox starts disabled, clicking the Enable button, waiting for the textbox to become enabled, and verifying the success message appears.

Starting URL: https://the-internet.herokuapp.com/dynamic_controls

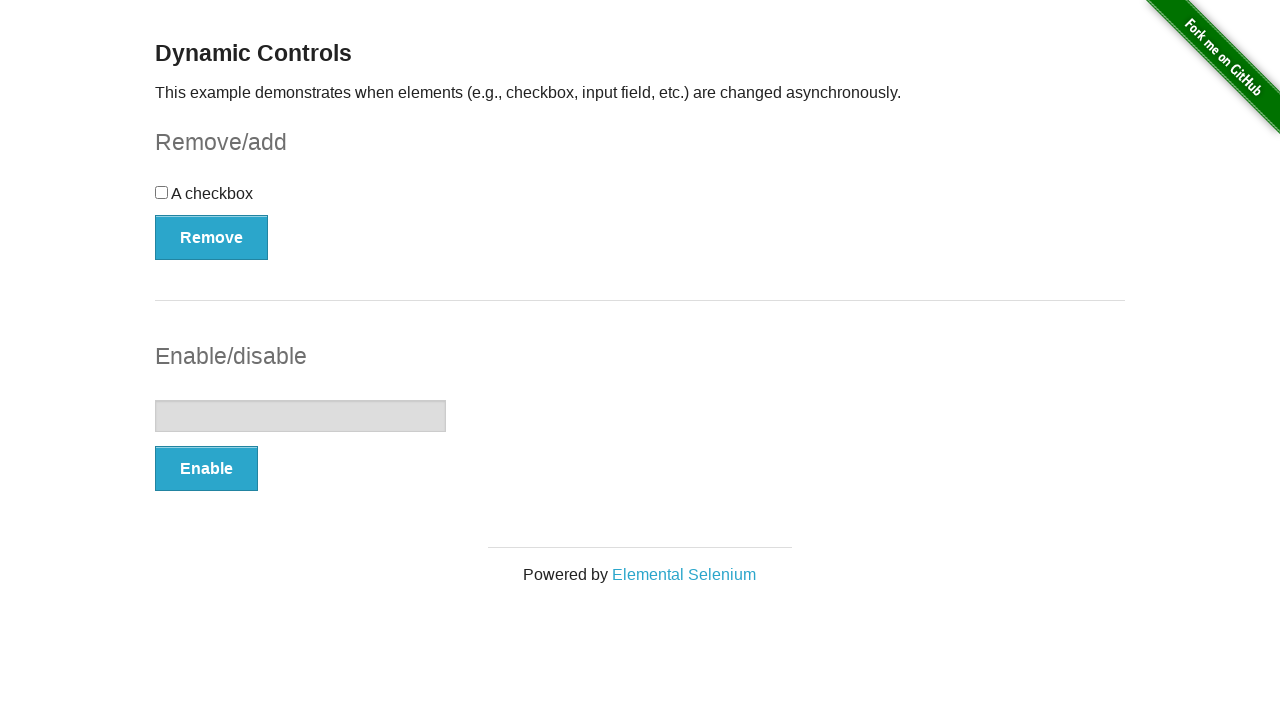

Verified textbox is initially disabled
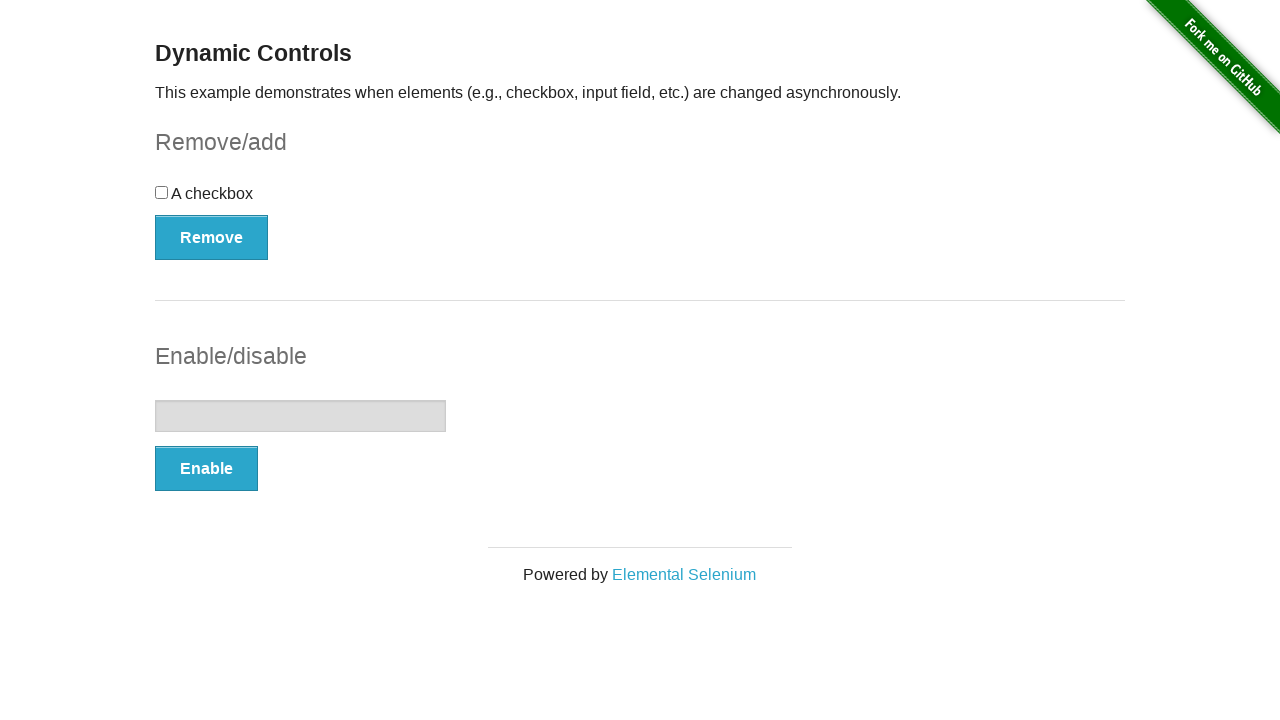

Clicked the Enable button at (206, 469) on #input-example button
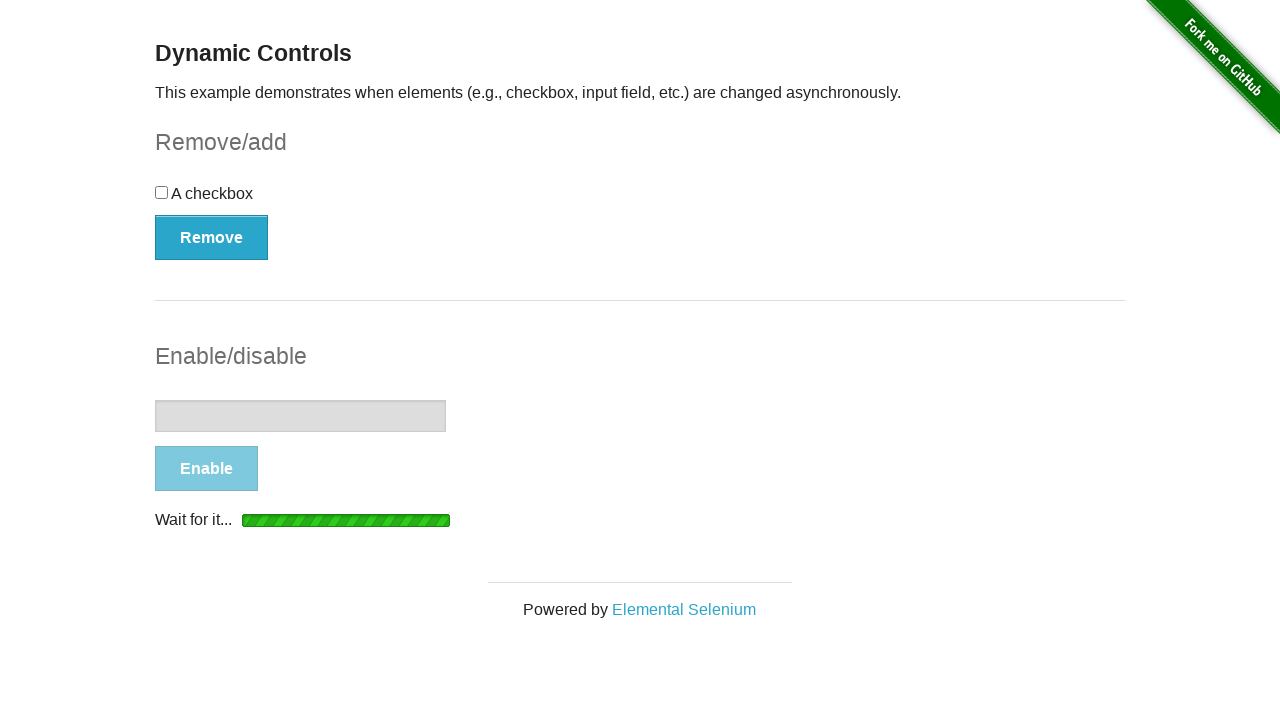

Waited for success message to appear
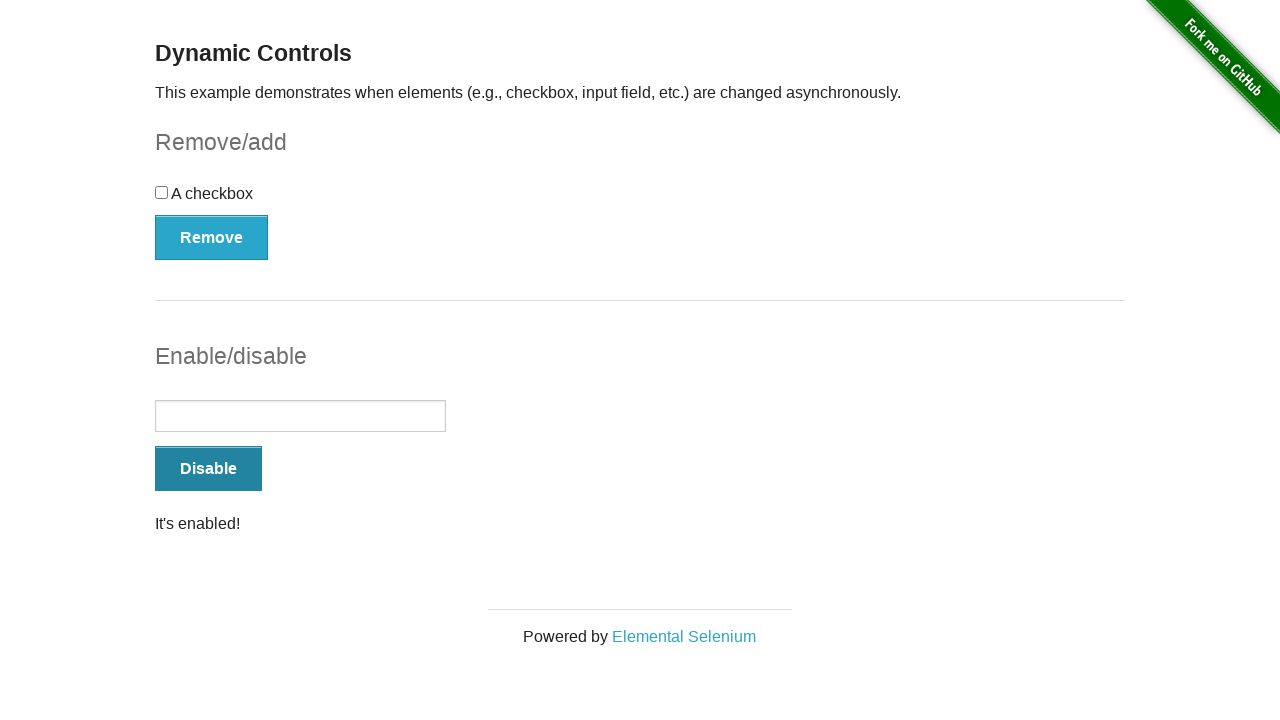

Verified success message displays 'It's enabled!'
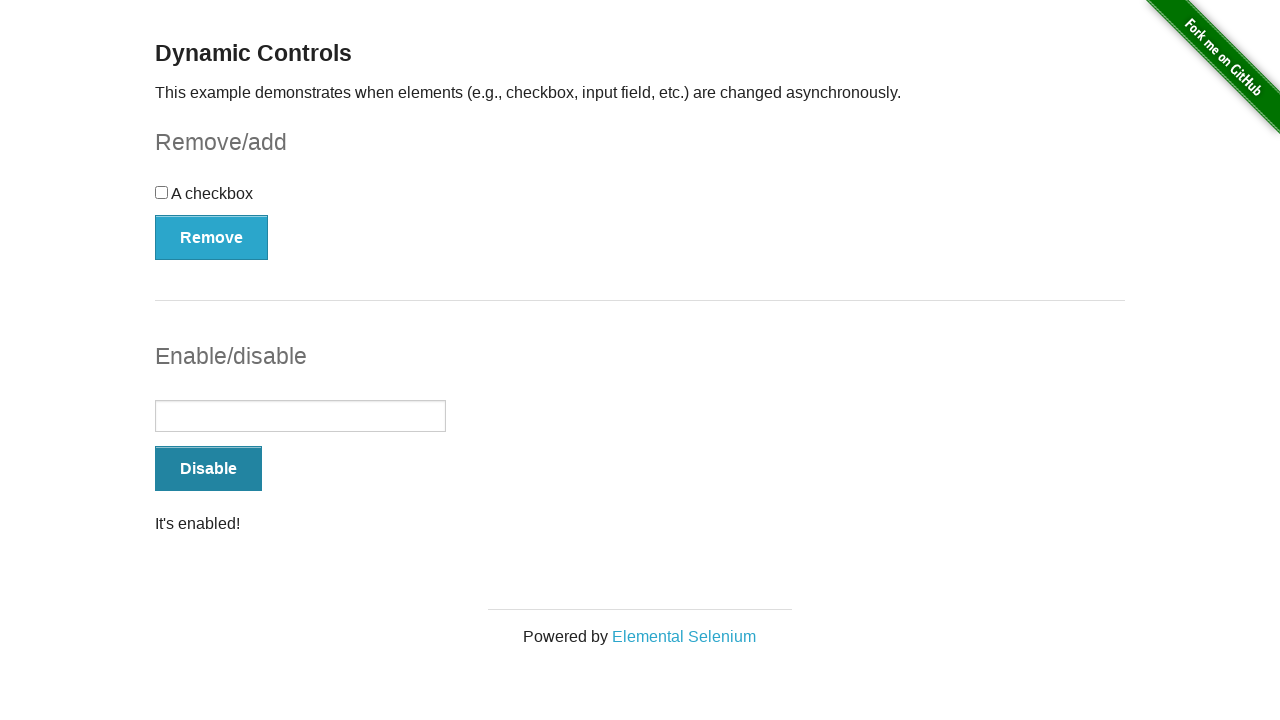

Verified textbox is now enabled after clicking Enable button
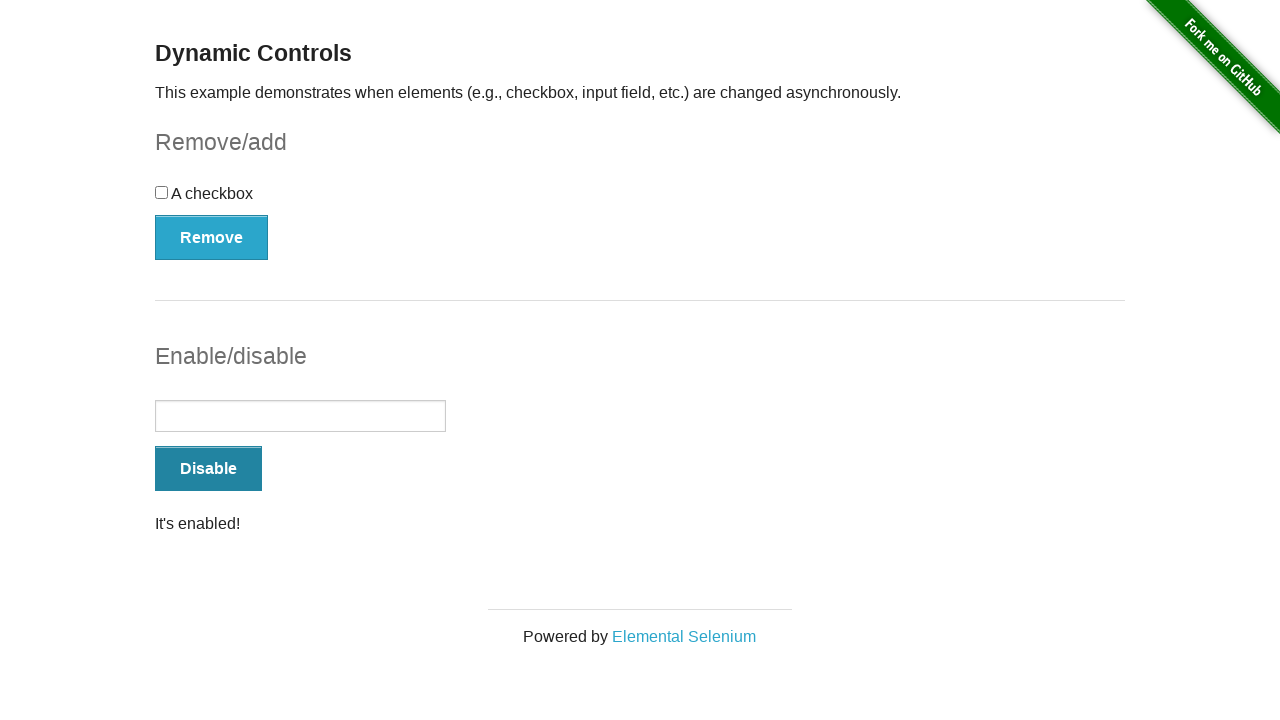

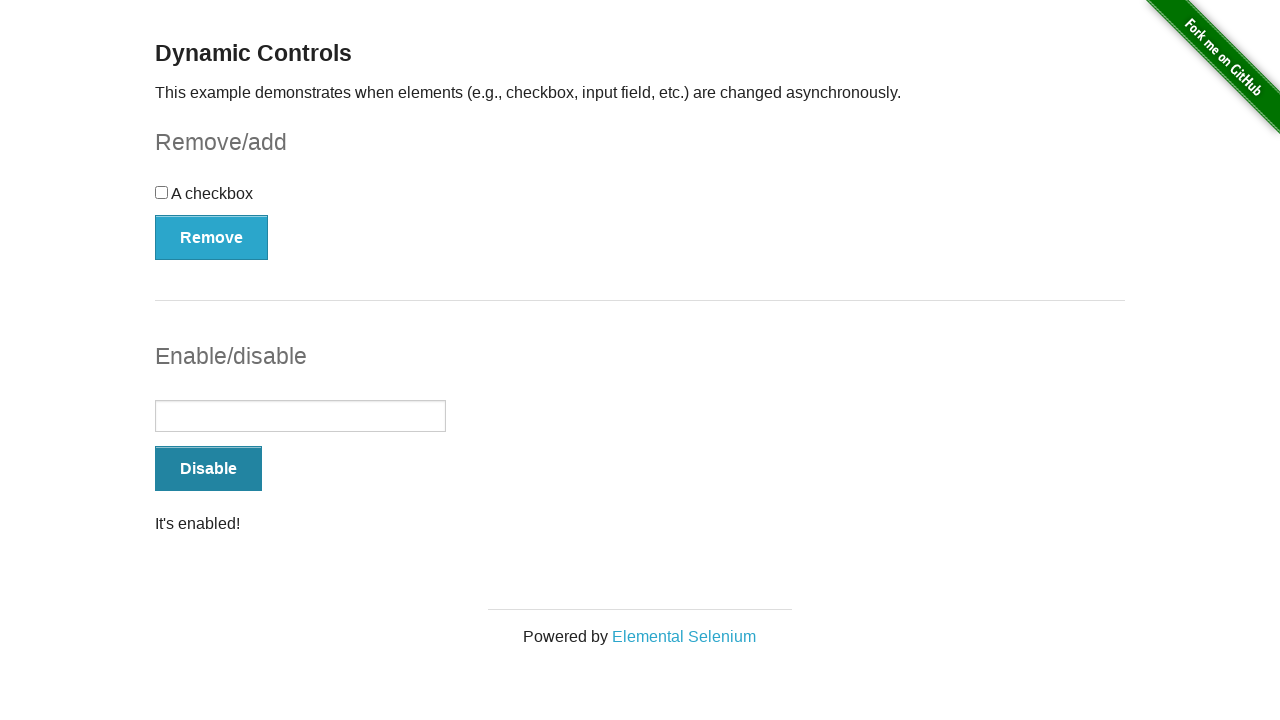